Tests key press detection by navigating to Key Presses page and sending keyboard inputs

Starting URL: http://the-internet.herokuapp.com/

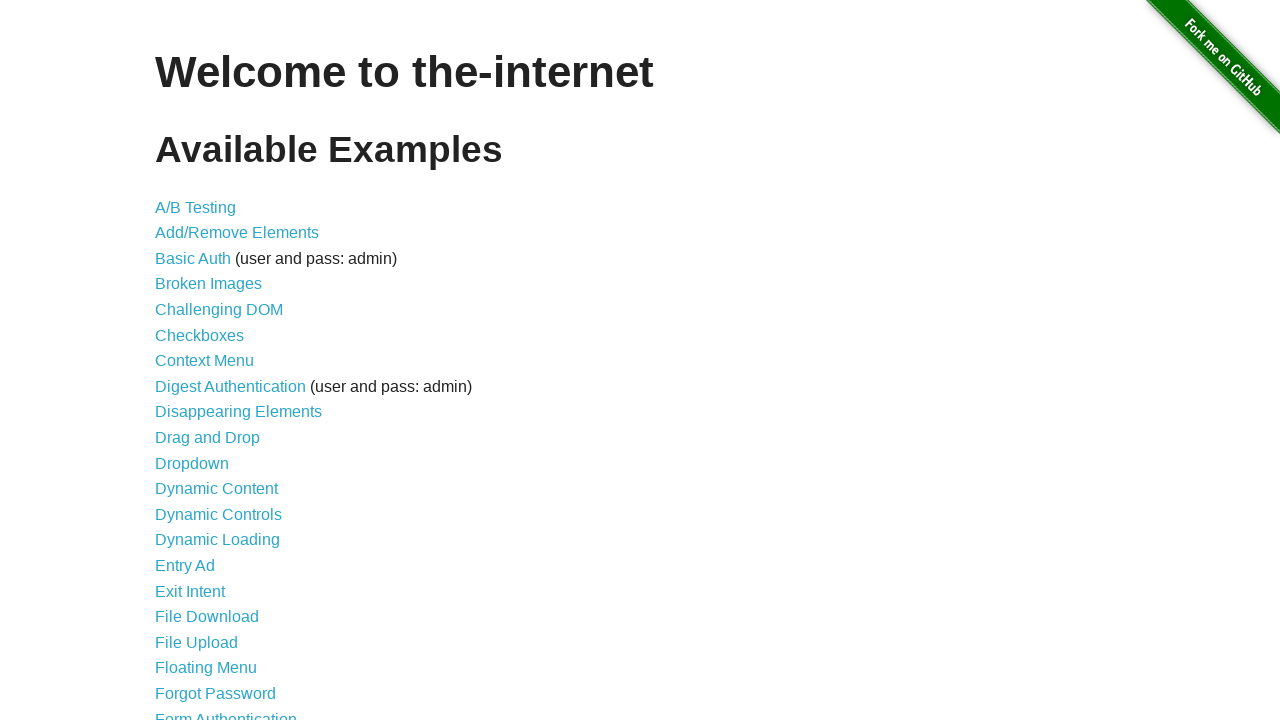

Clicked on Key Presses link at (200, 360) on text=Key Presses
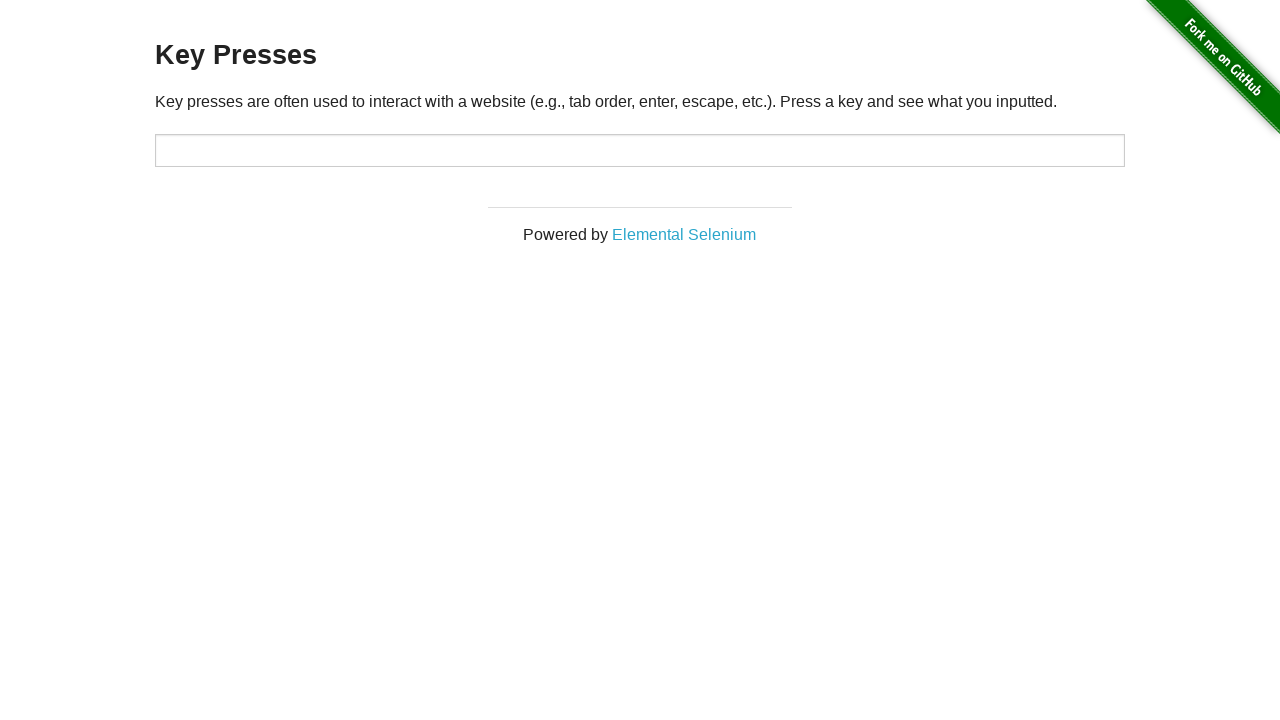

Sent SHIFT key press to target element on #target
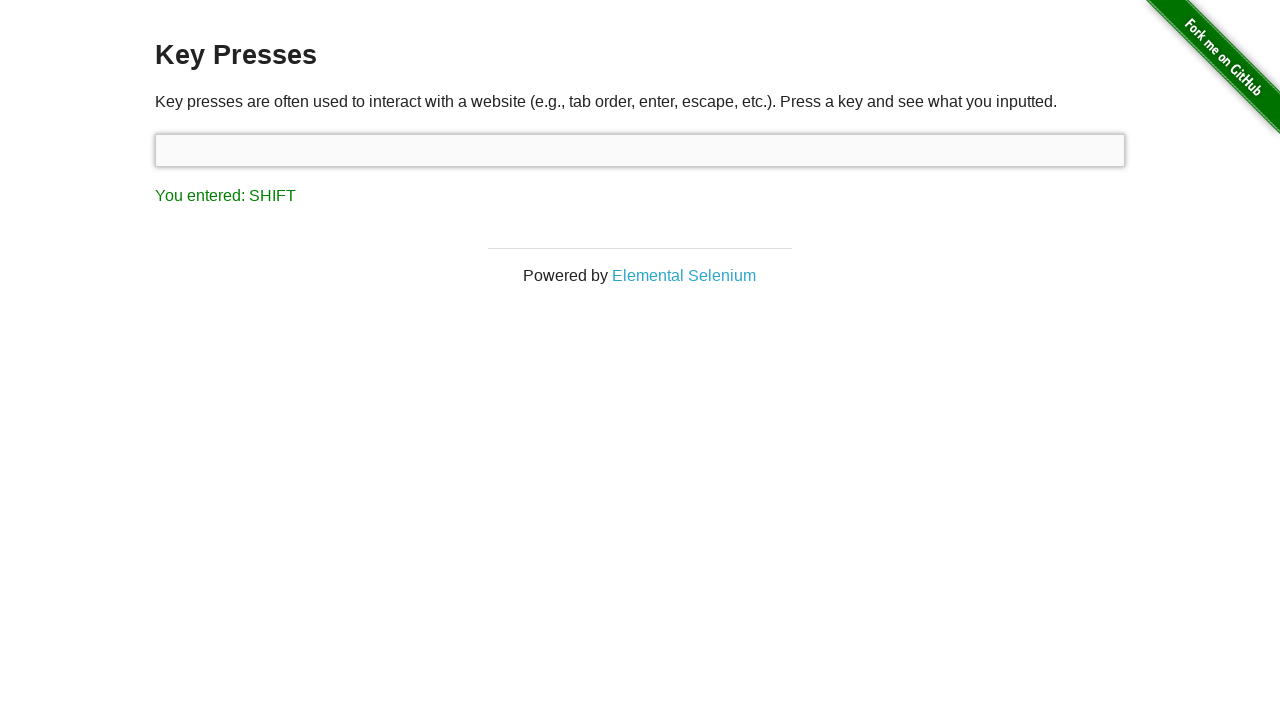

Sent TAB key press to target element on #target
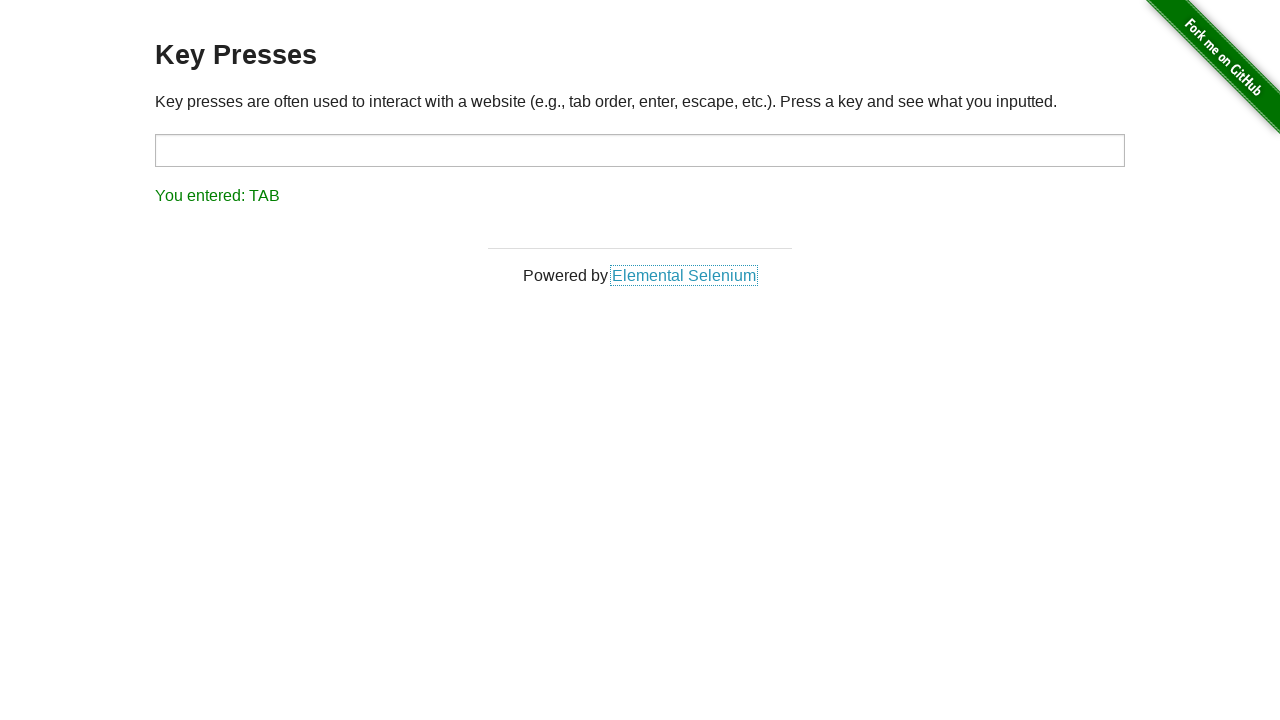

Retrieved result text content
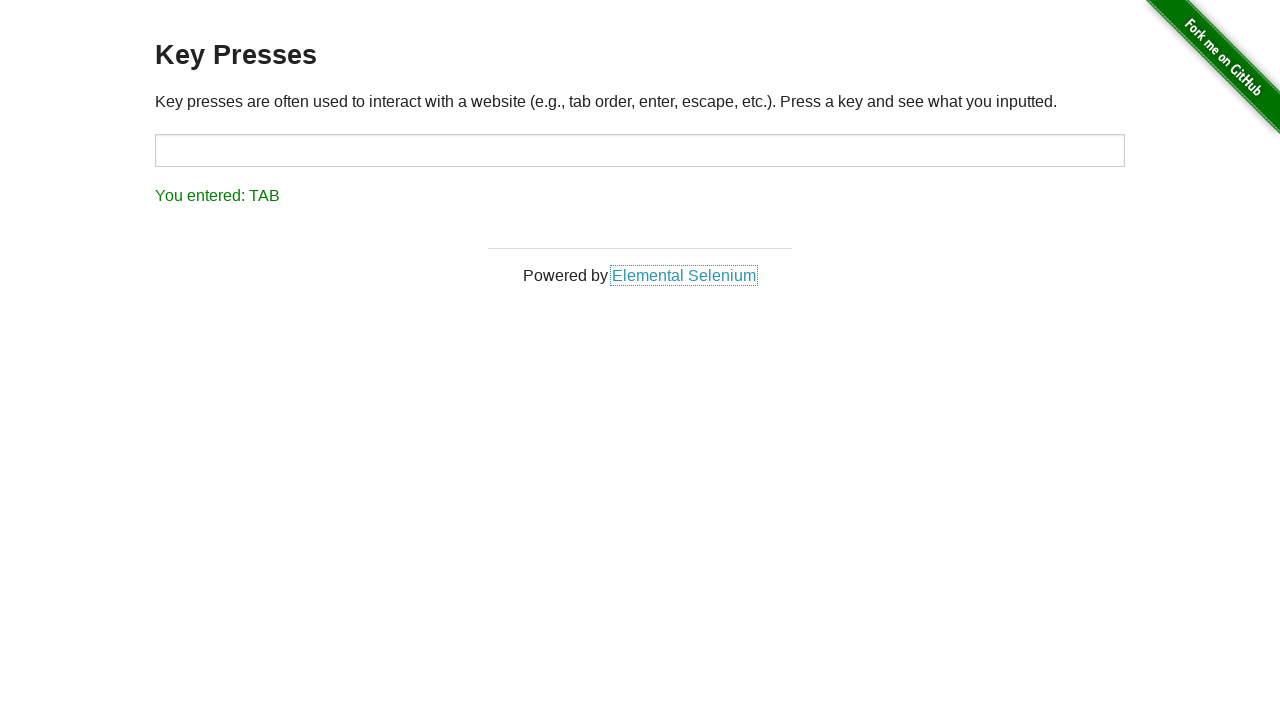

Verified that 'TAB' is present in result
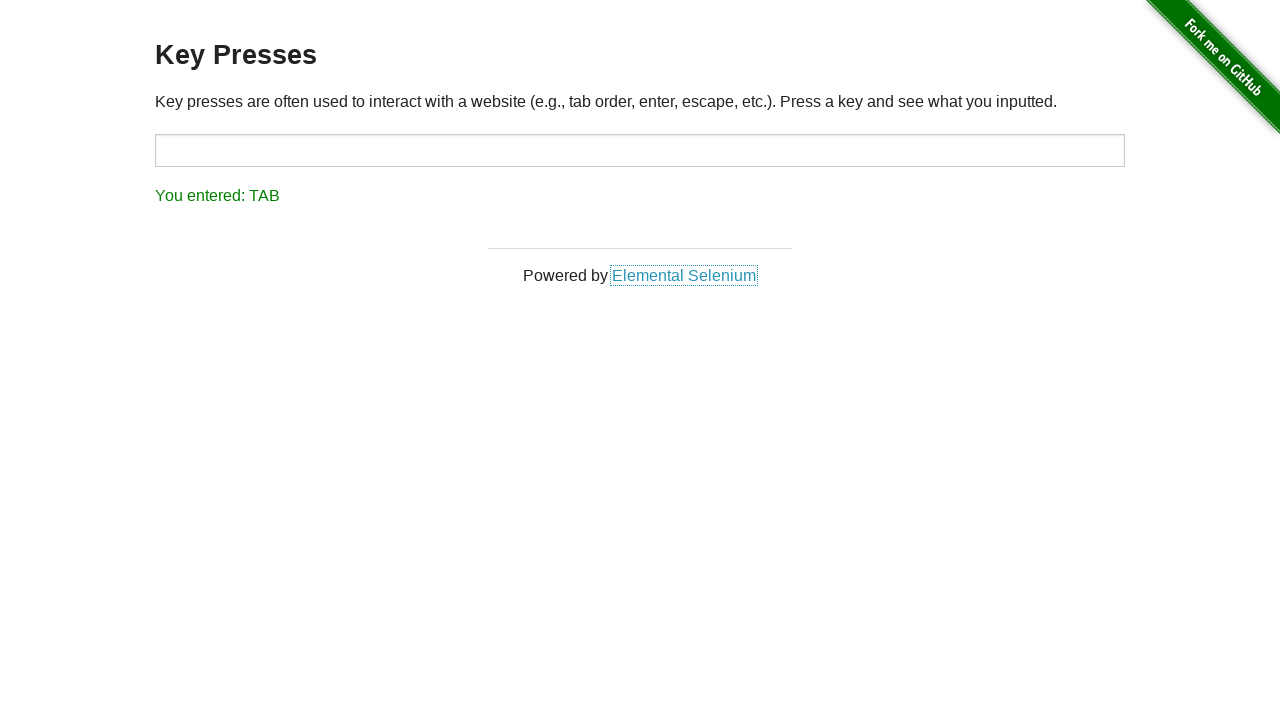

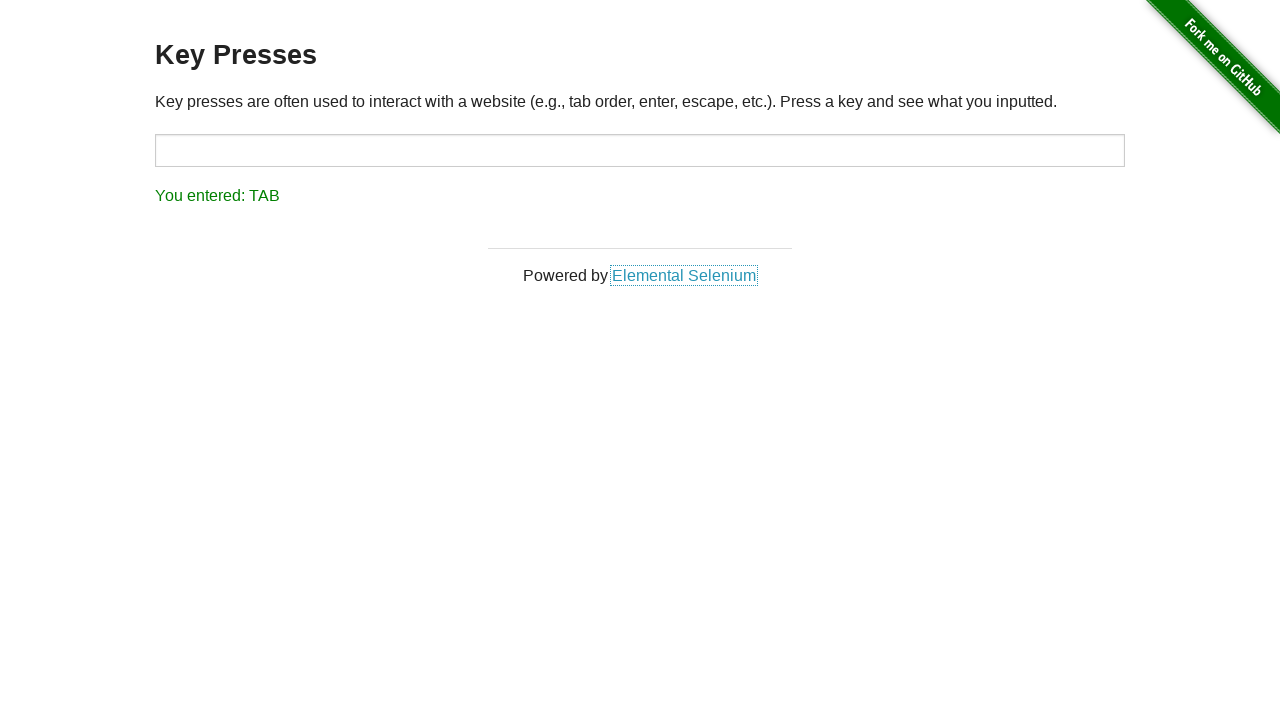